Tests that clicking the Due column header twice sorts the table data in descending order.

Starting URL: http://the-internet.herokuapp.com/tables

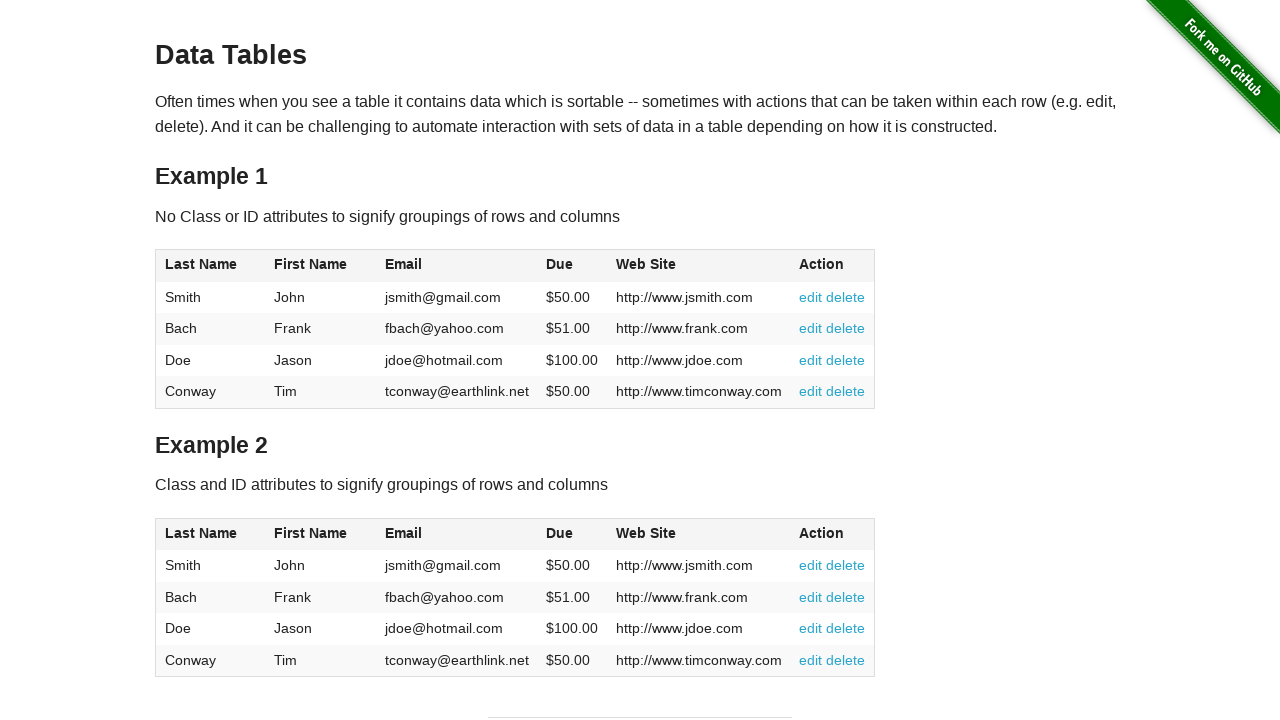

Clicked Due column header first time for ascending order at (572, 266) on #table1 thead tr th:nth-of-type(4)
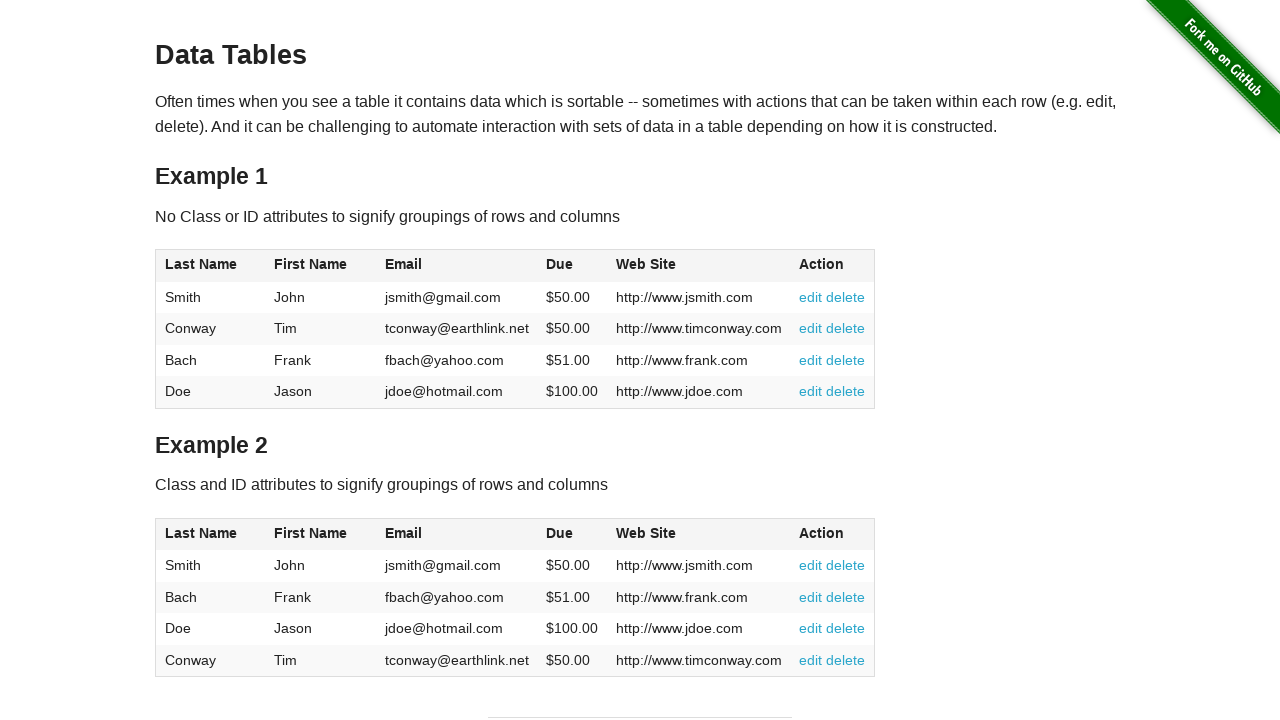

Clicked Due column header second time for descending order at (572, 266) on #table1 thead tr th:nth-of-type(4)
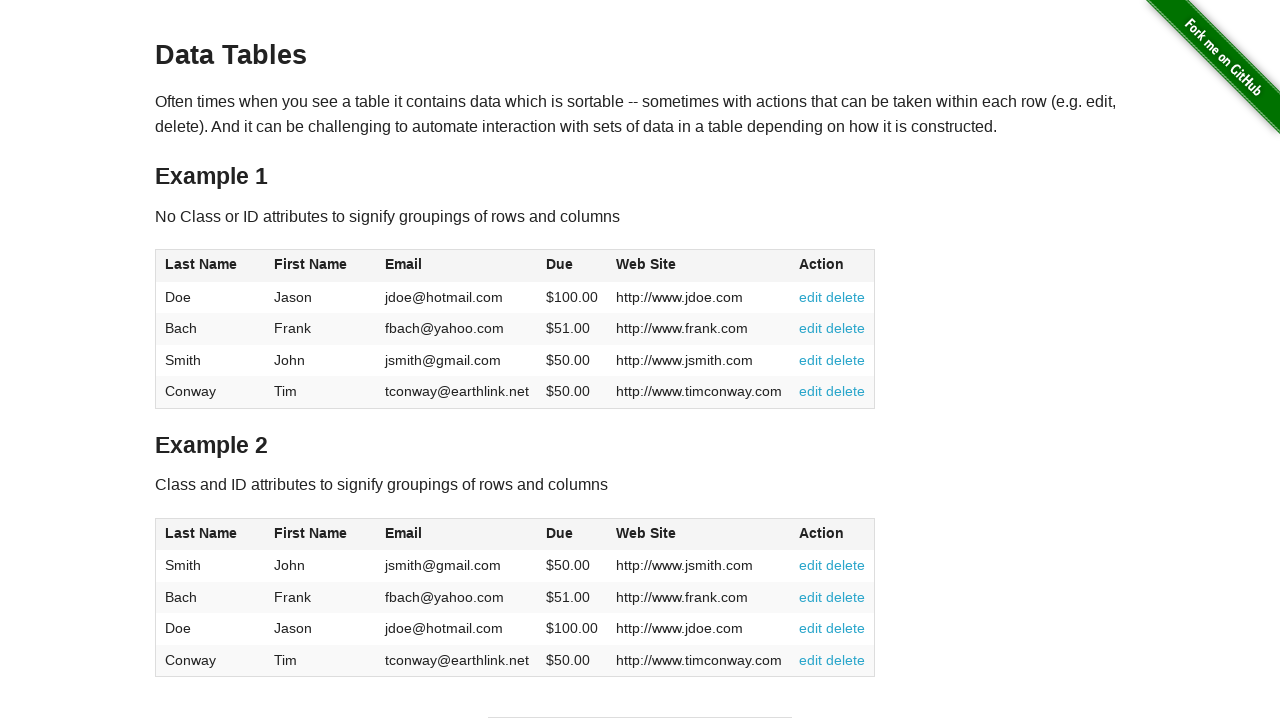

Due column cells loaded after sorting in descending order
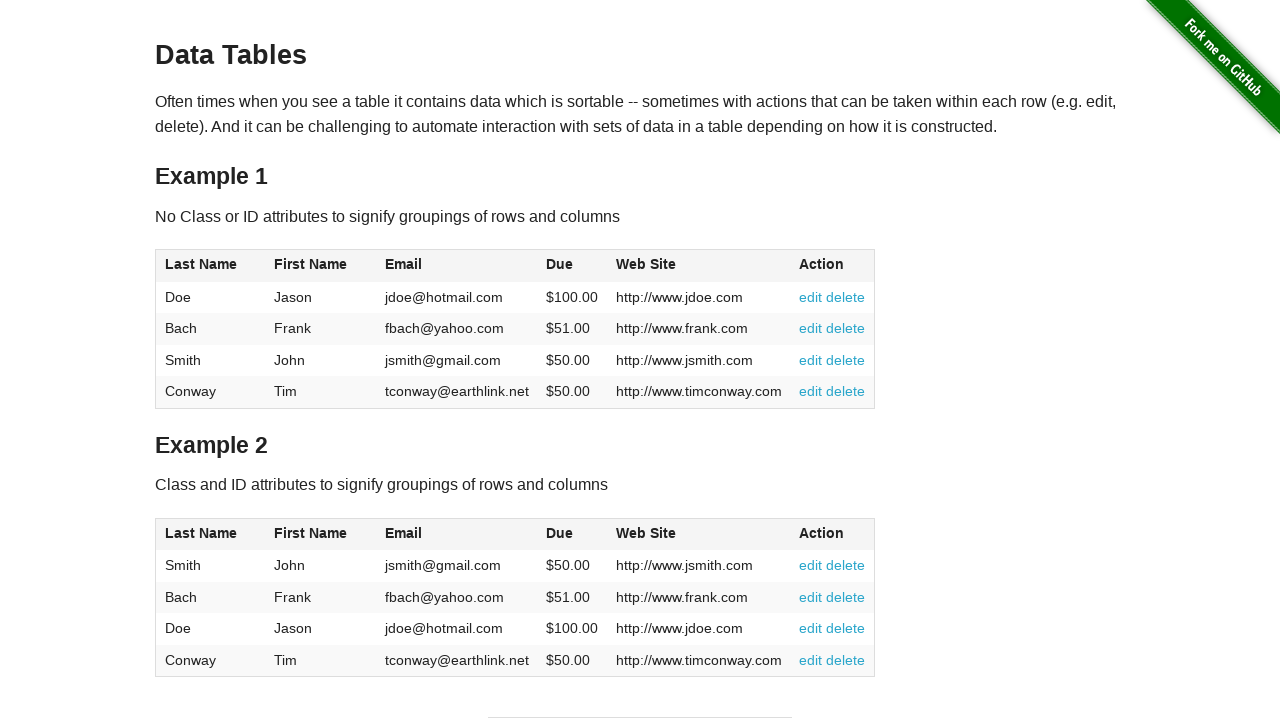

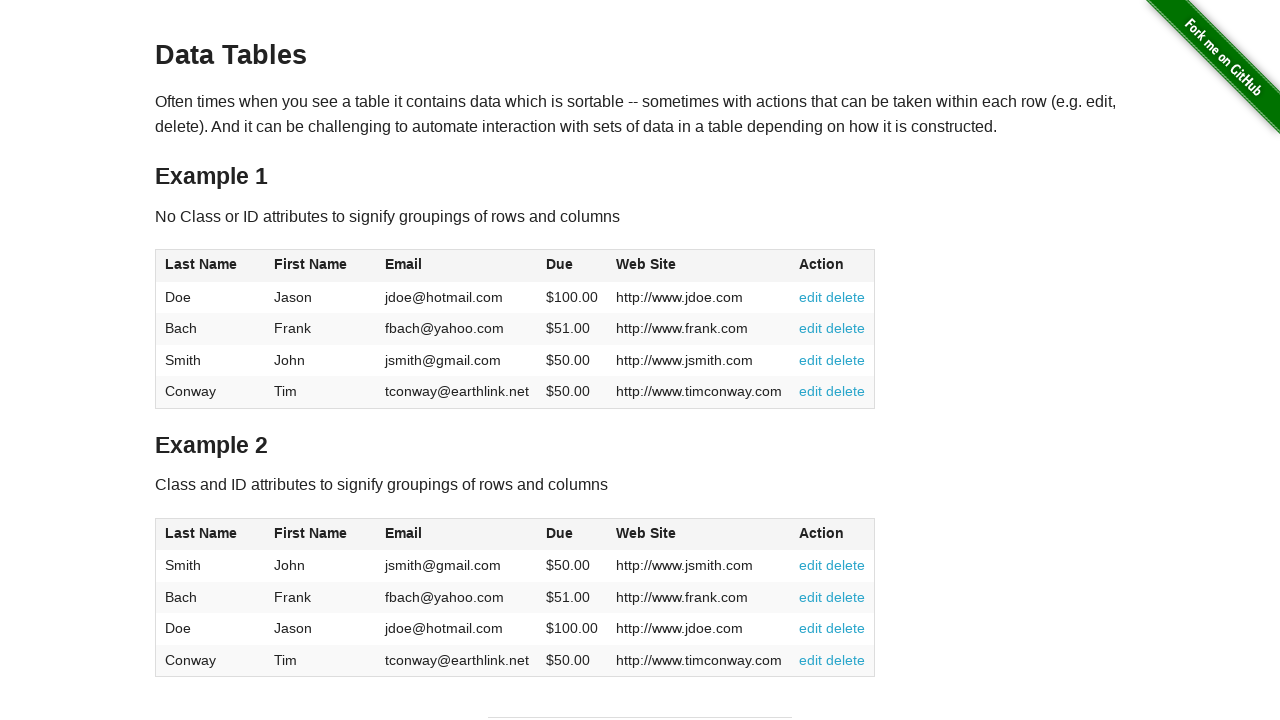